Automates playing the "Flippy Bit" browser game by waiting for the game to load, starting the game, and interacting with enemies by pressing number keys corresponding to their binary representation.

Starting URL: https://flippybitandtheattackofthehexadecimalsfrombase16.com/

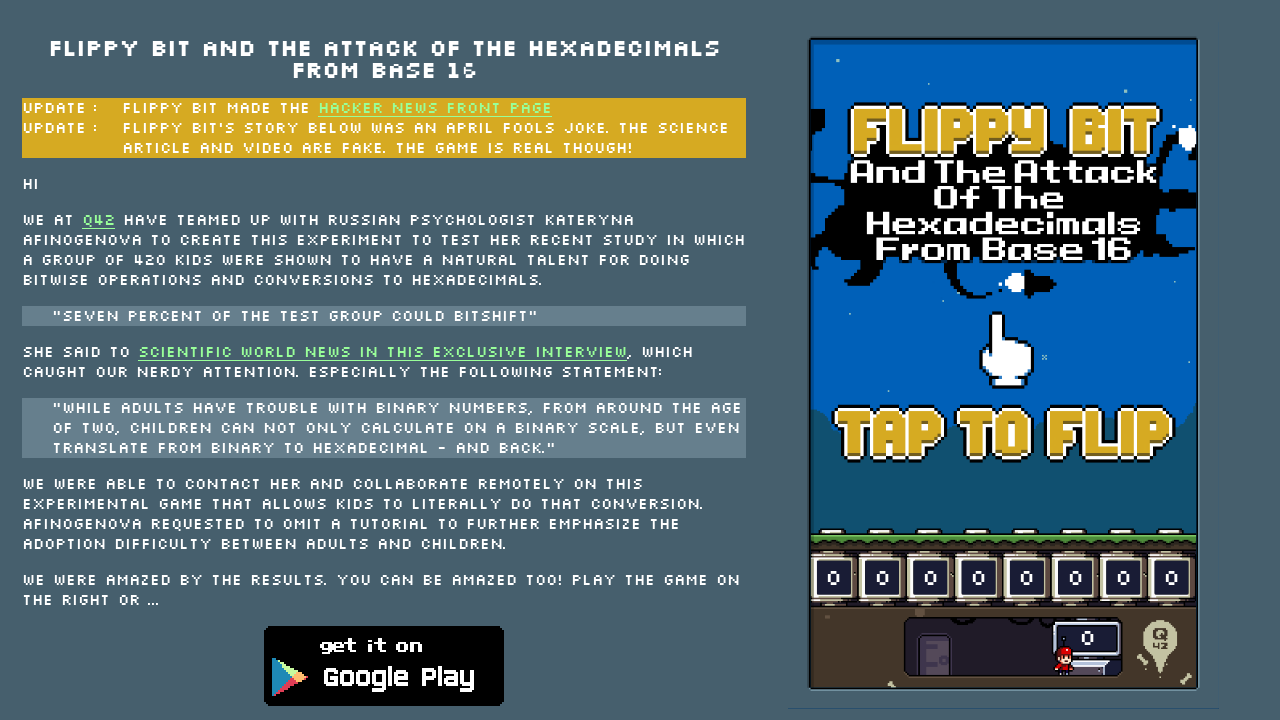

Set viewport size to 525x900
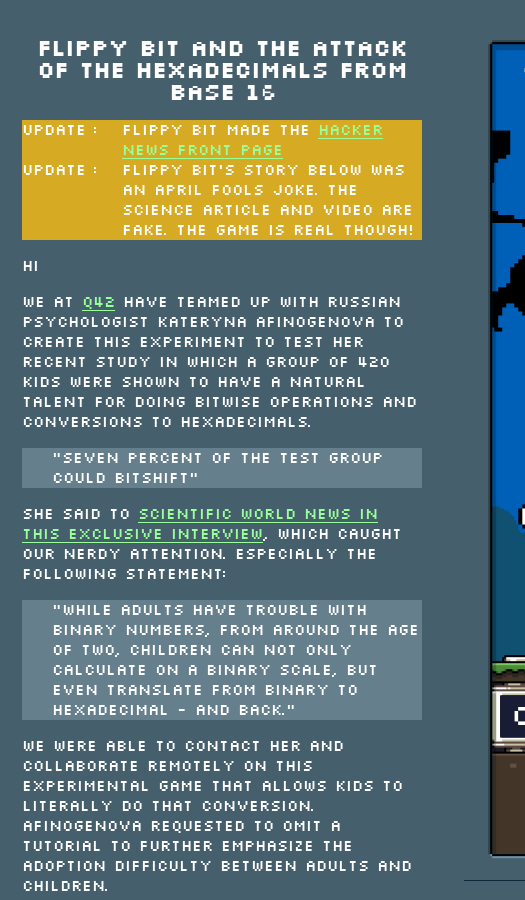

Game container loaded
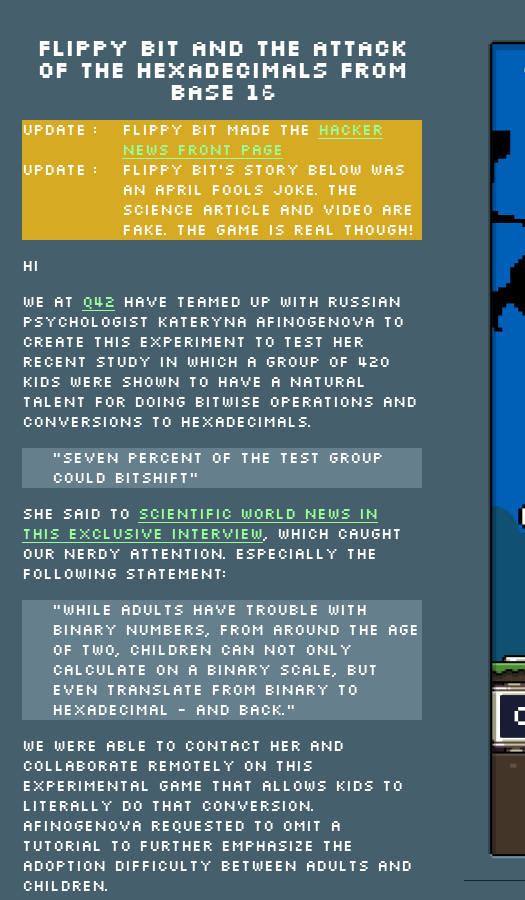

Removed extra td element from DOM
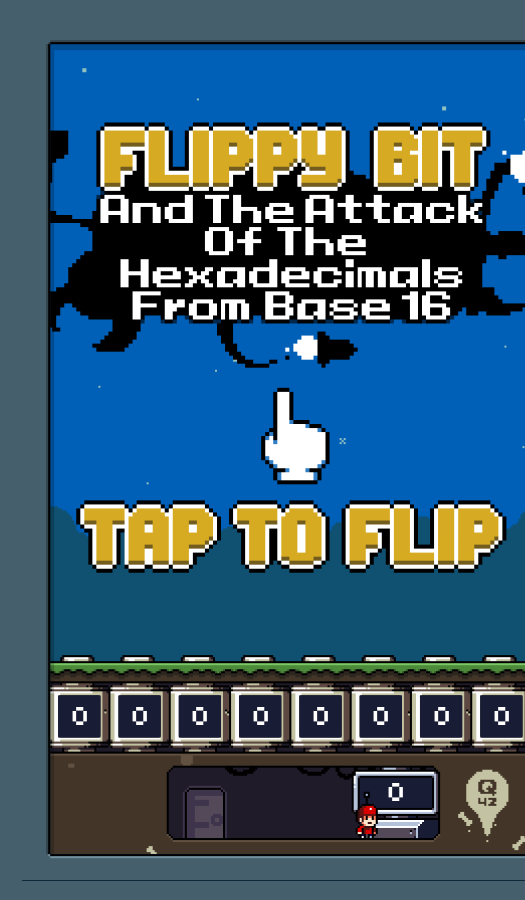

Disabled animations and added custom CSS styles
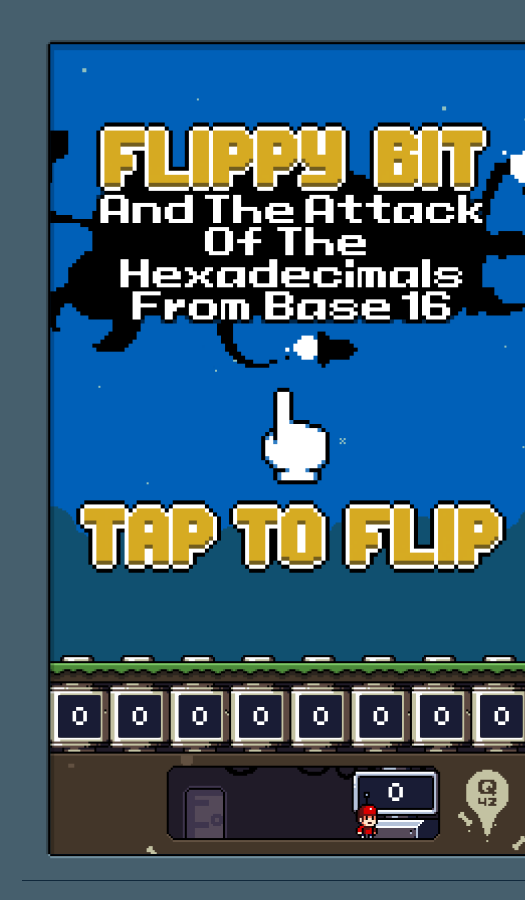

Pressed '.' to unmute the game
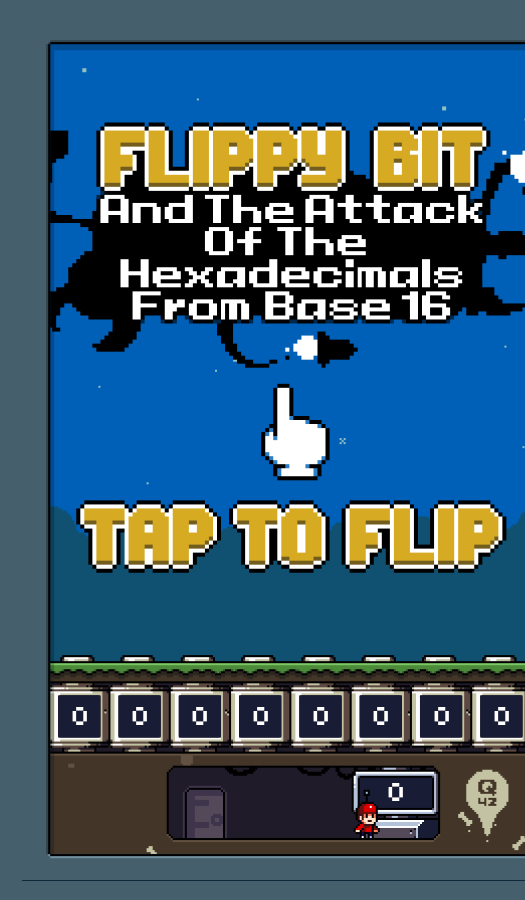

Waited 100ms after unmute
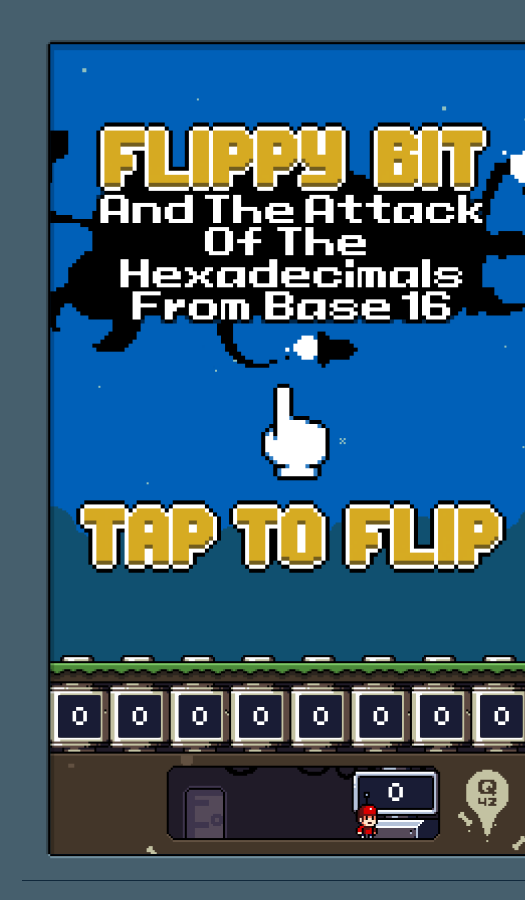

Logo appeared on start screen
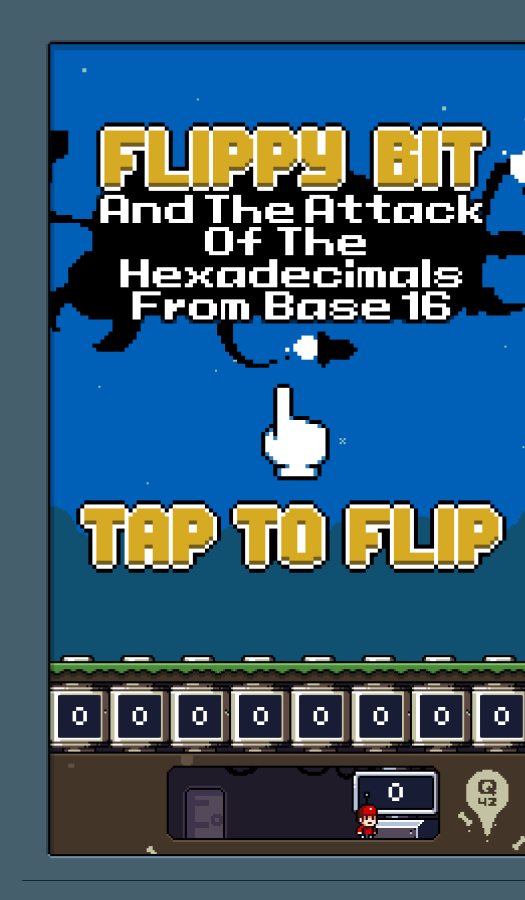

Waited 1500ms for start screen to be ready
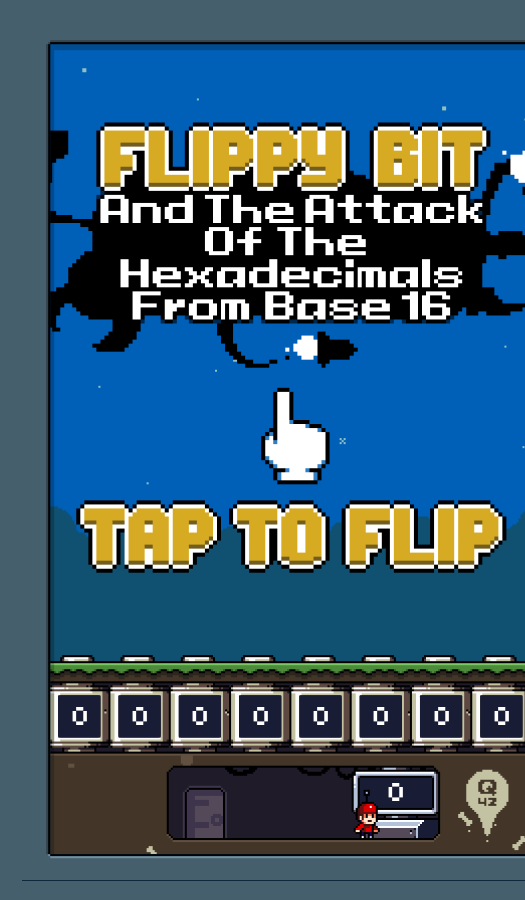

Pressed '1' and space to start the game
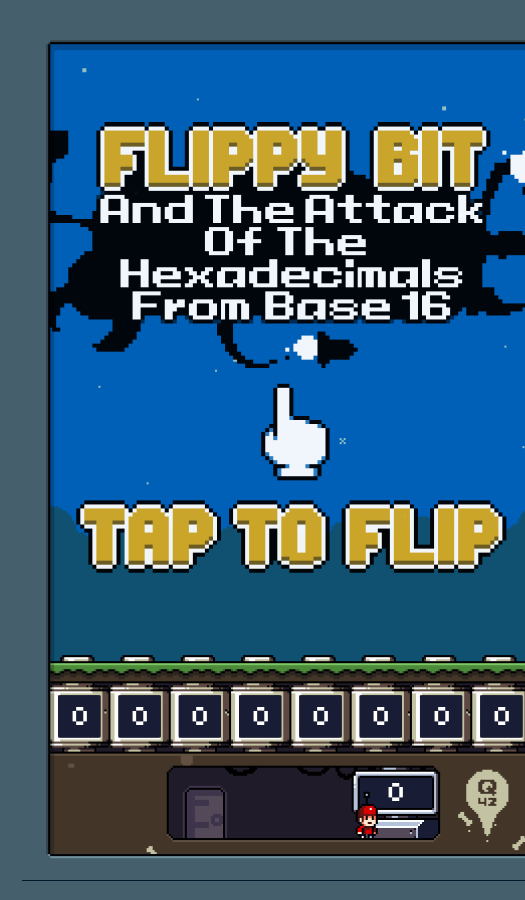

Retrieved enemy list for round 1: 0 enemies found
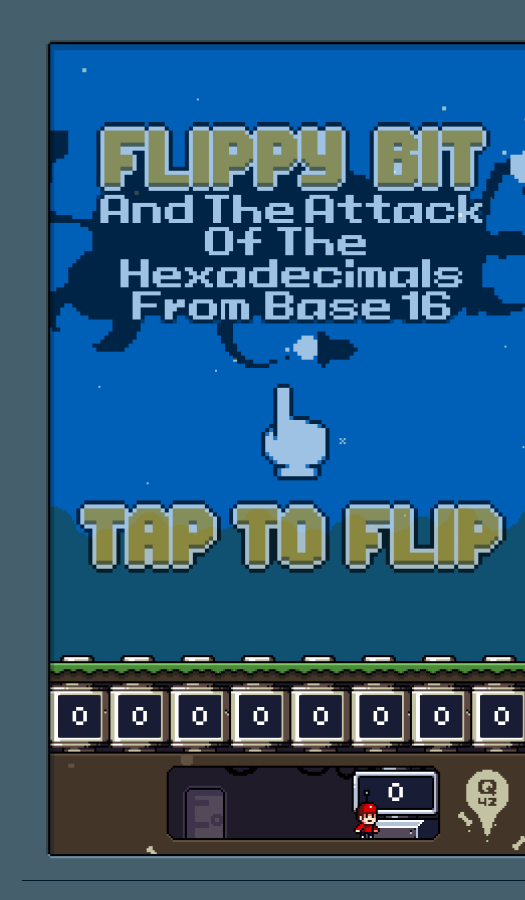

Waited 200ms between rounds (round 1 complete)
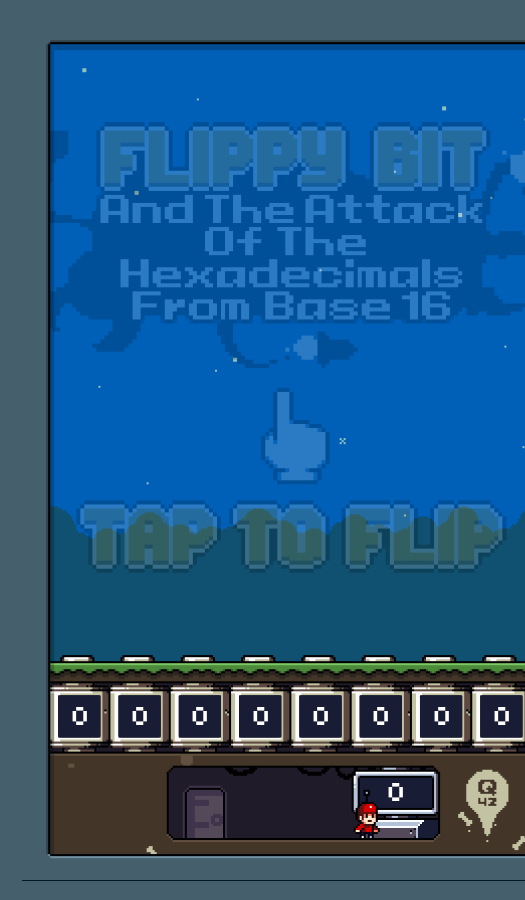

Retrieved enemy list for round 2: 0 enemies found
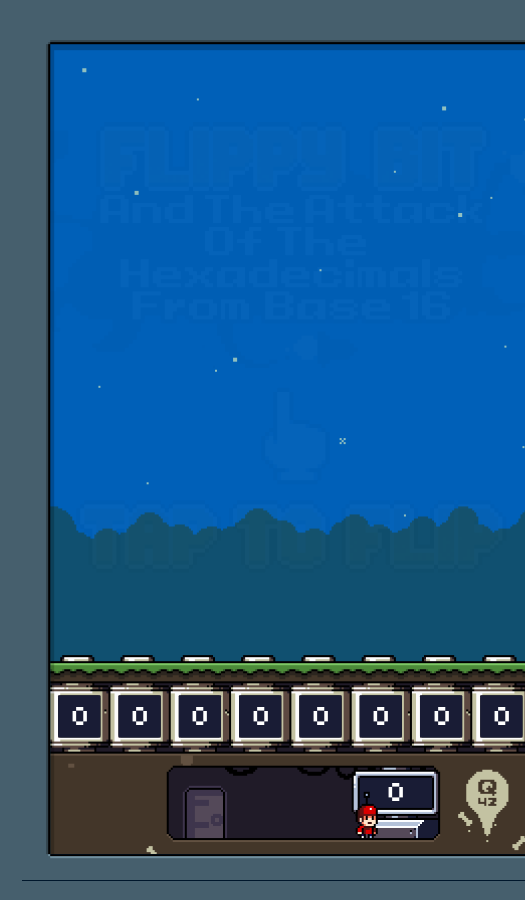

Waited 200ms between rounds (round 2 complete)
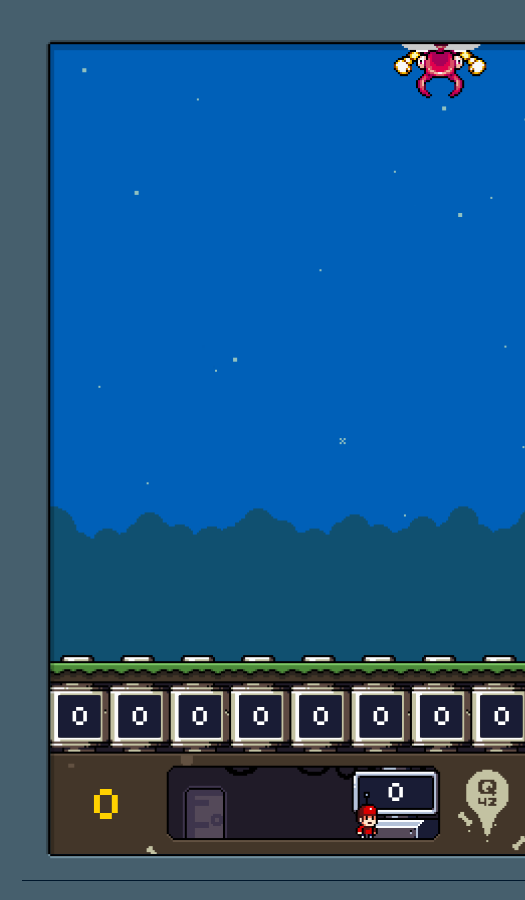

Retrieved enemy list for round 3: 1 enemies found
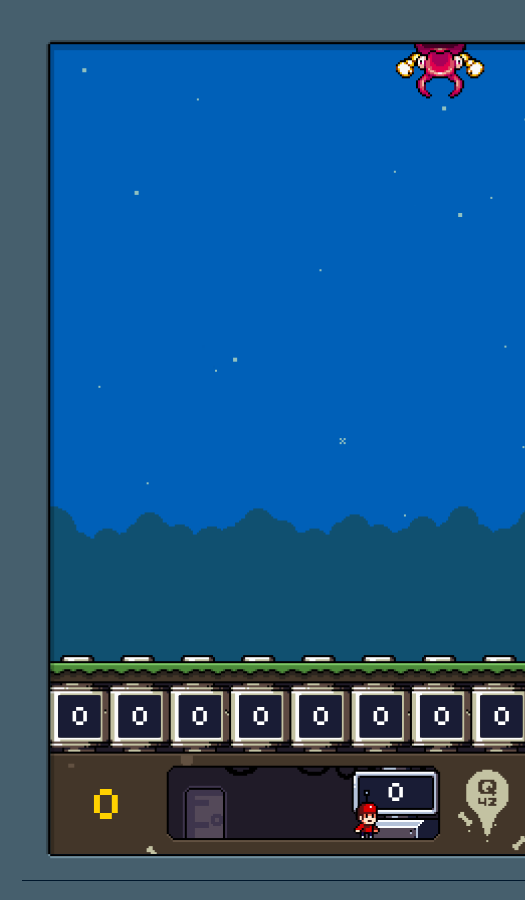

Attacked enemy 'A2' (binary: 10100010, keys: 137)
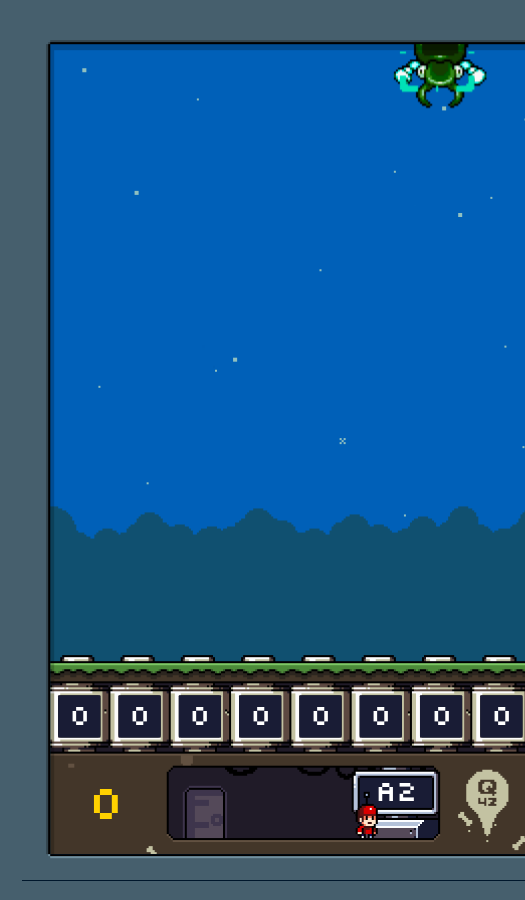

Waited 50ms after attack
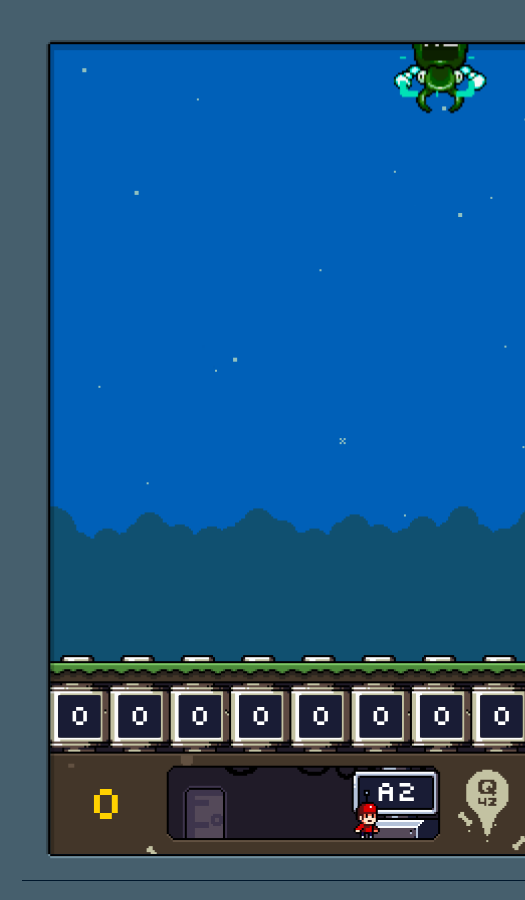

Waited 200ms between rounds (round 3 complete)
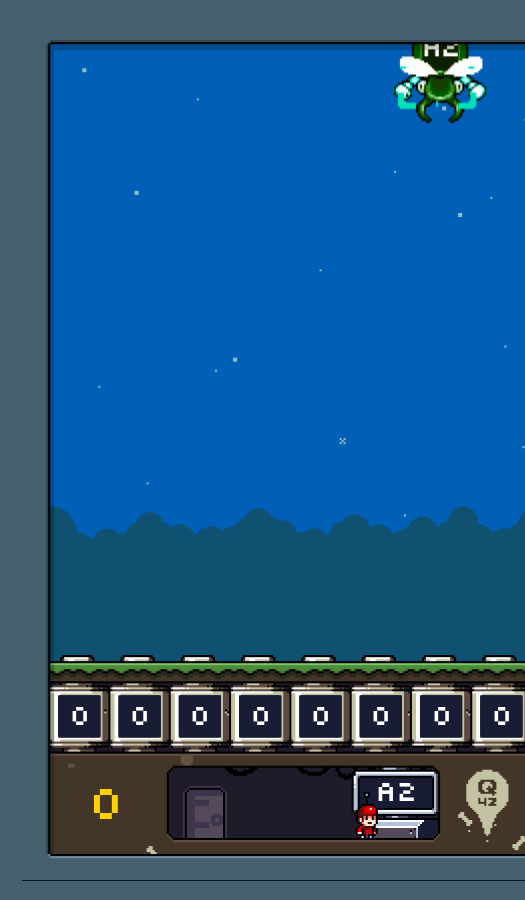

Retrieved enemy list for round 4: 0 enemies found
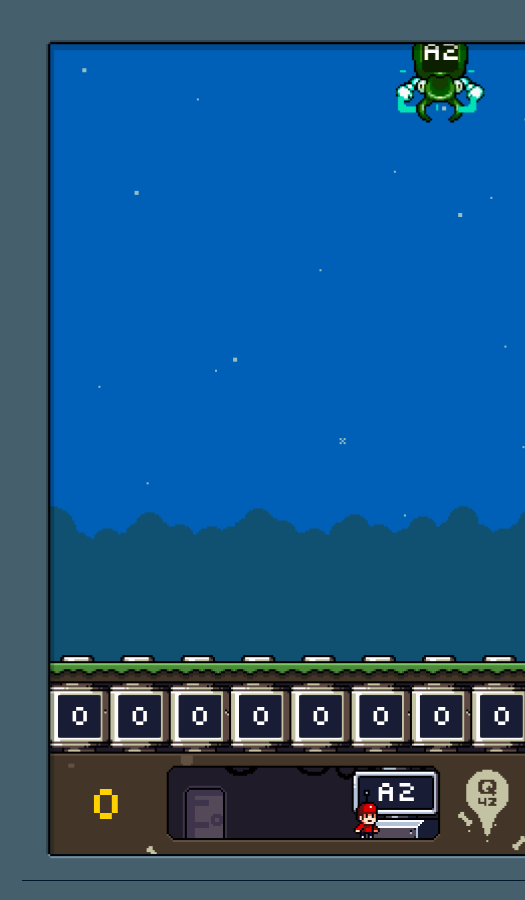

Waited 200ms between rounds (round 4 complete)
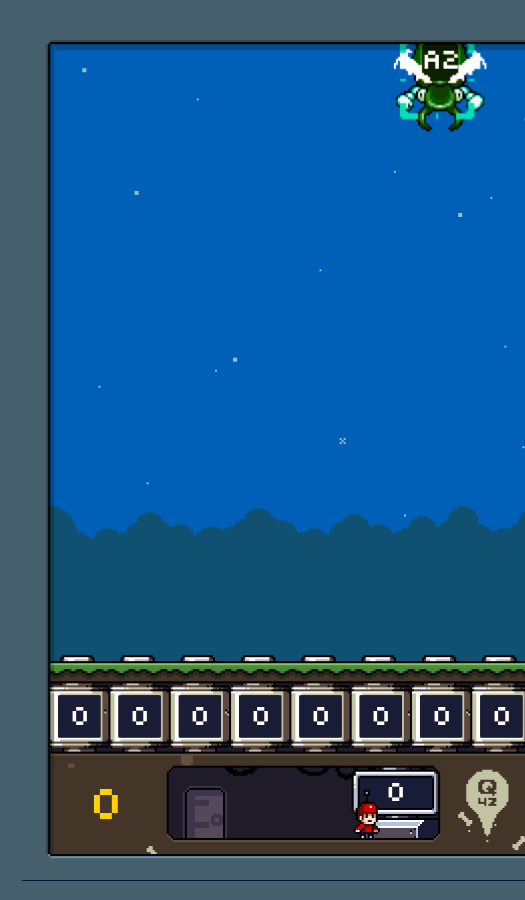

Retrieved enemy list for round 5: 0 enemies found
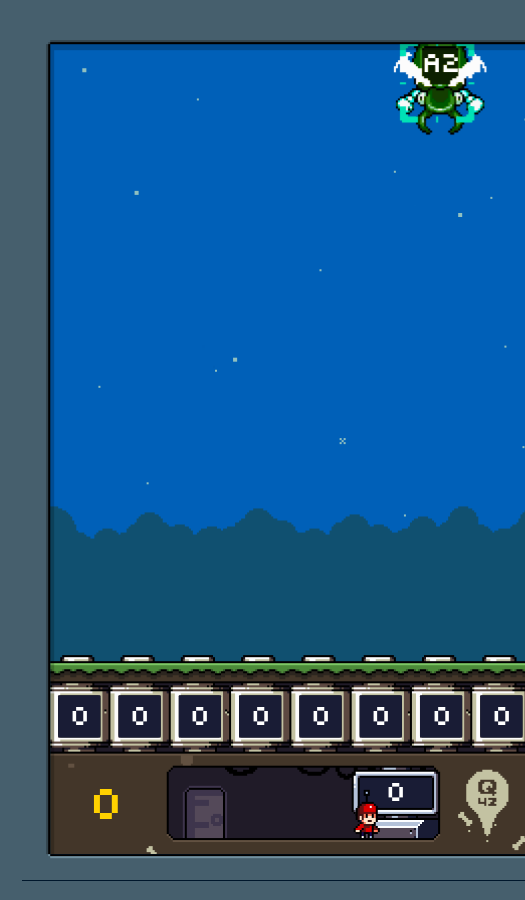

Waited 200ms between rounds (round 5 complete)
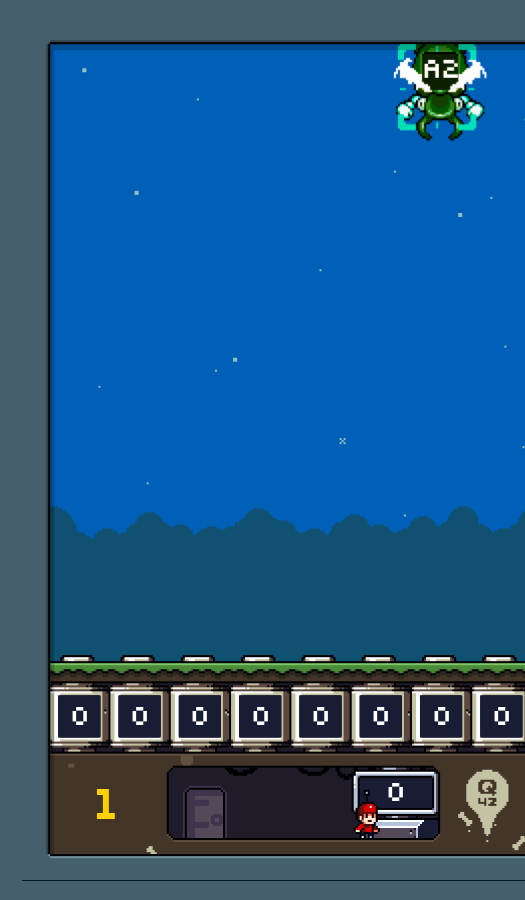

Final wait - game automation complete
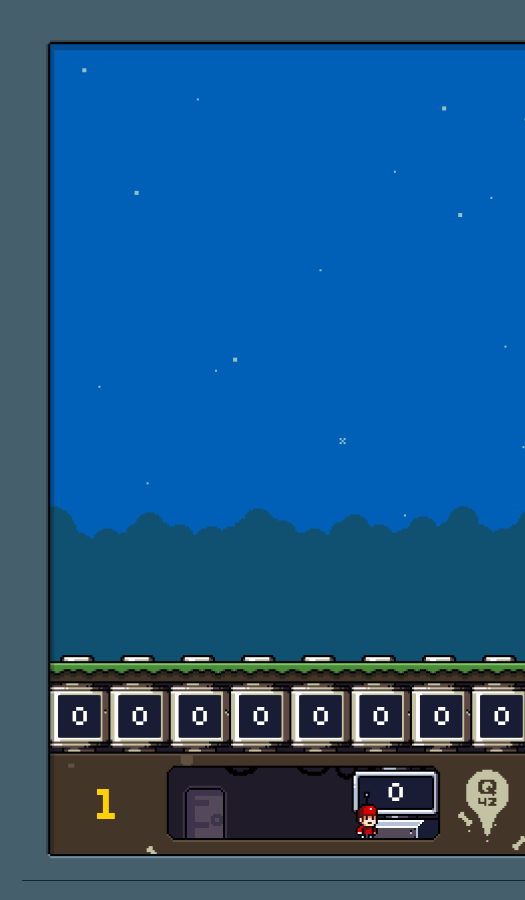

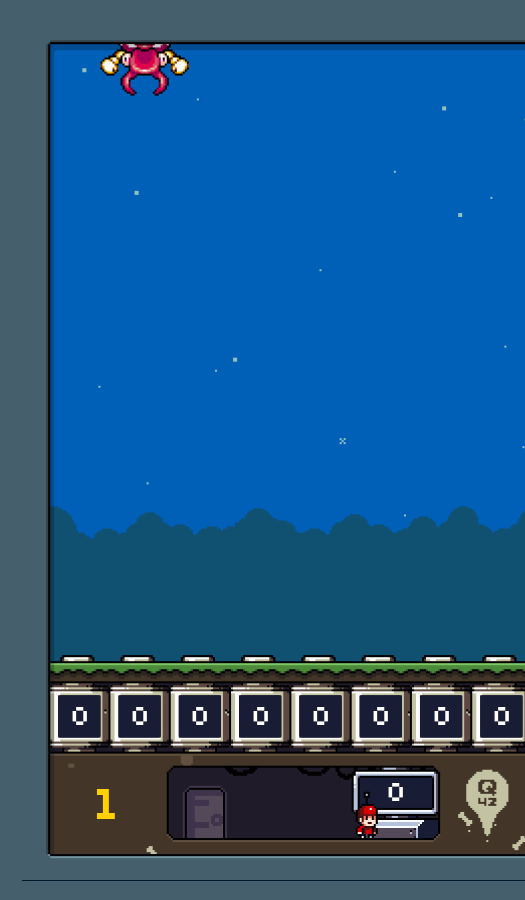